Tests that todo data persists after page reload

Starting URL: https://demo.playwright.dev/todomvc

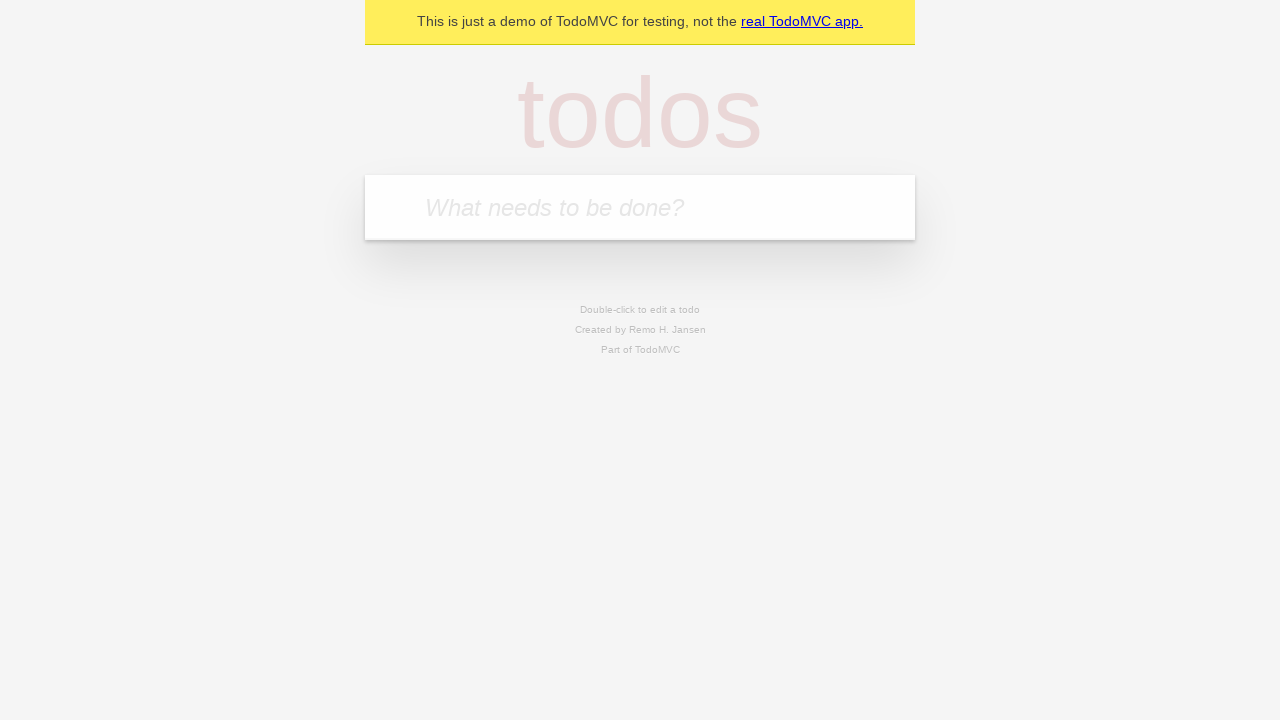

Filled todo input with 'buy some cheese' on internal:attr=[placeholder="What needs to be done?"i]
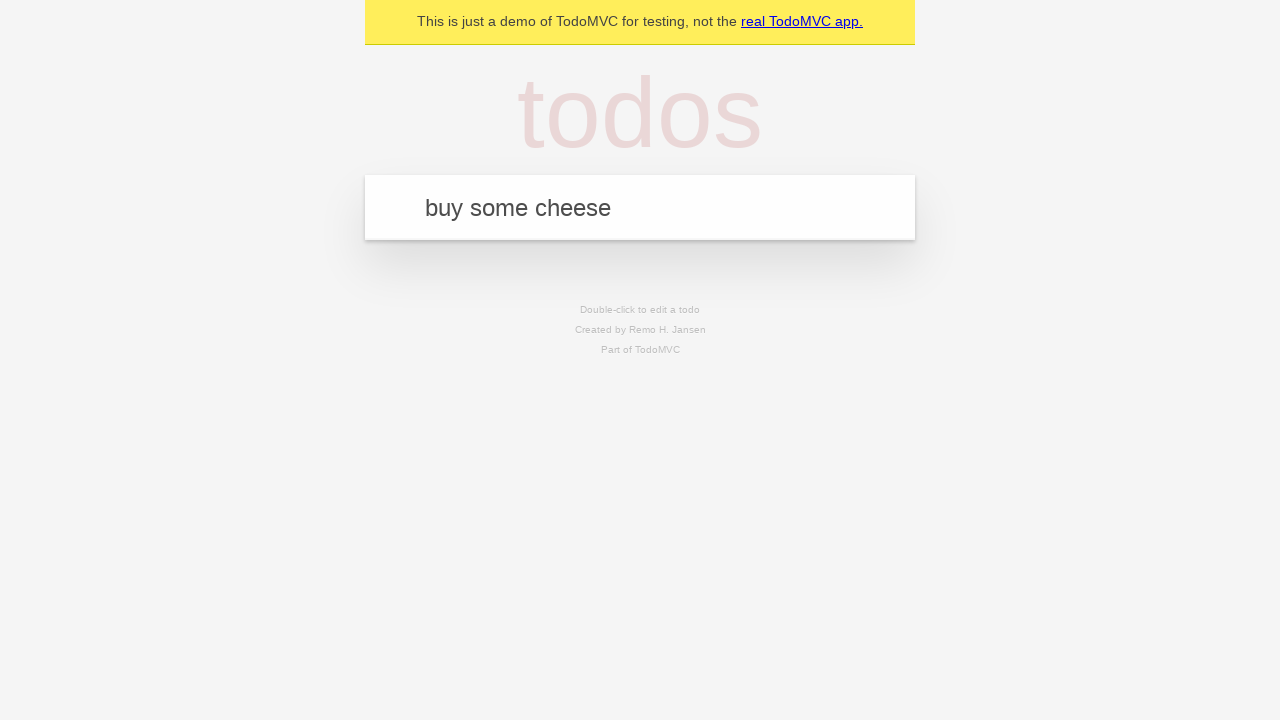

Pressed Enter to create todo 'buy some cheese' on internal:attr=[placeholder="What needs to be done?"i]
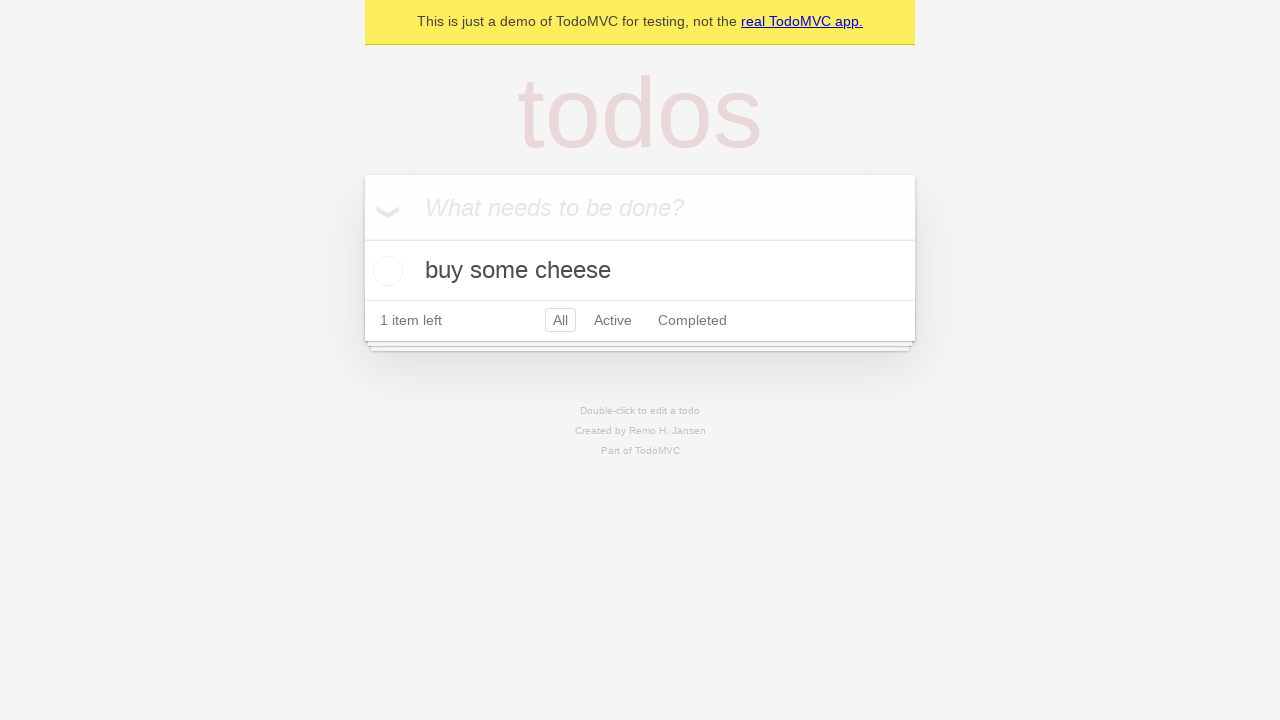

Filled todo input with 'feed the cat' on internal:attr=[placeholder="What needs to be done?"i]
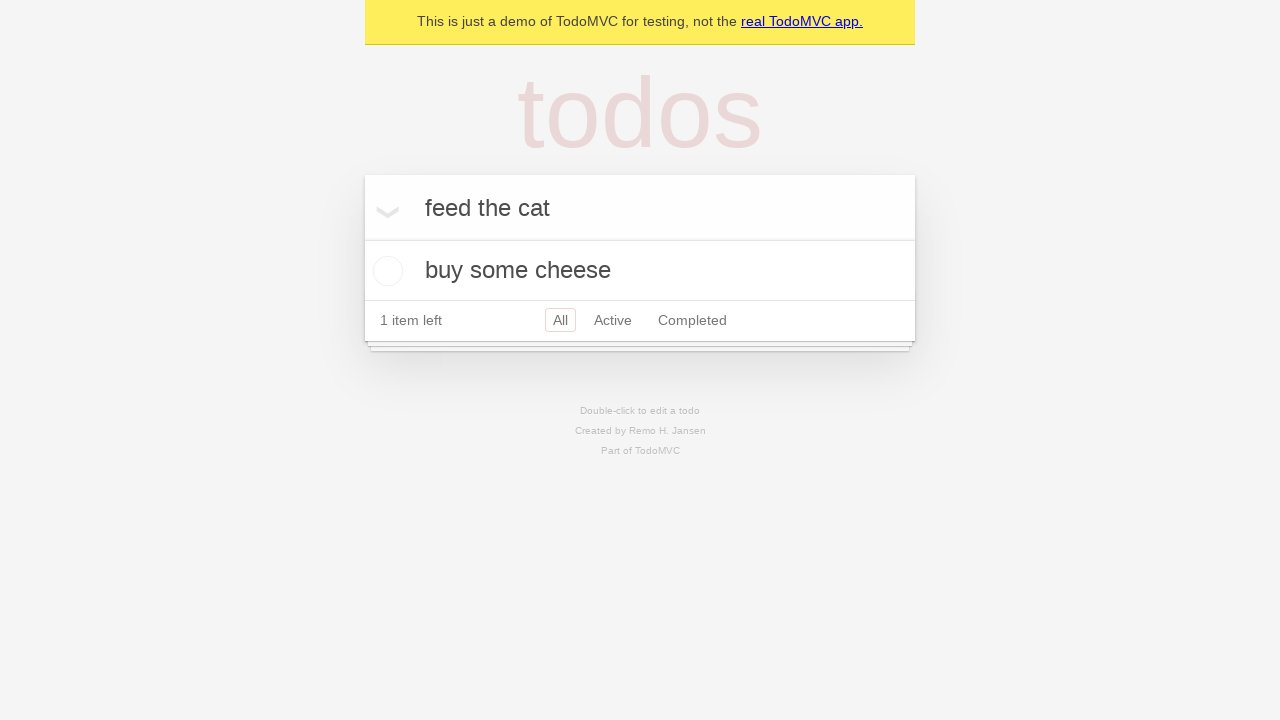

Pressed Enter to create todo 'feed the cat' on internal:attr=[placeholder="What needs to be done?"i]
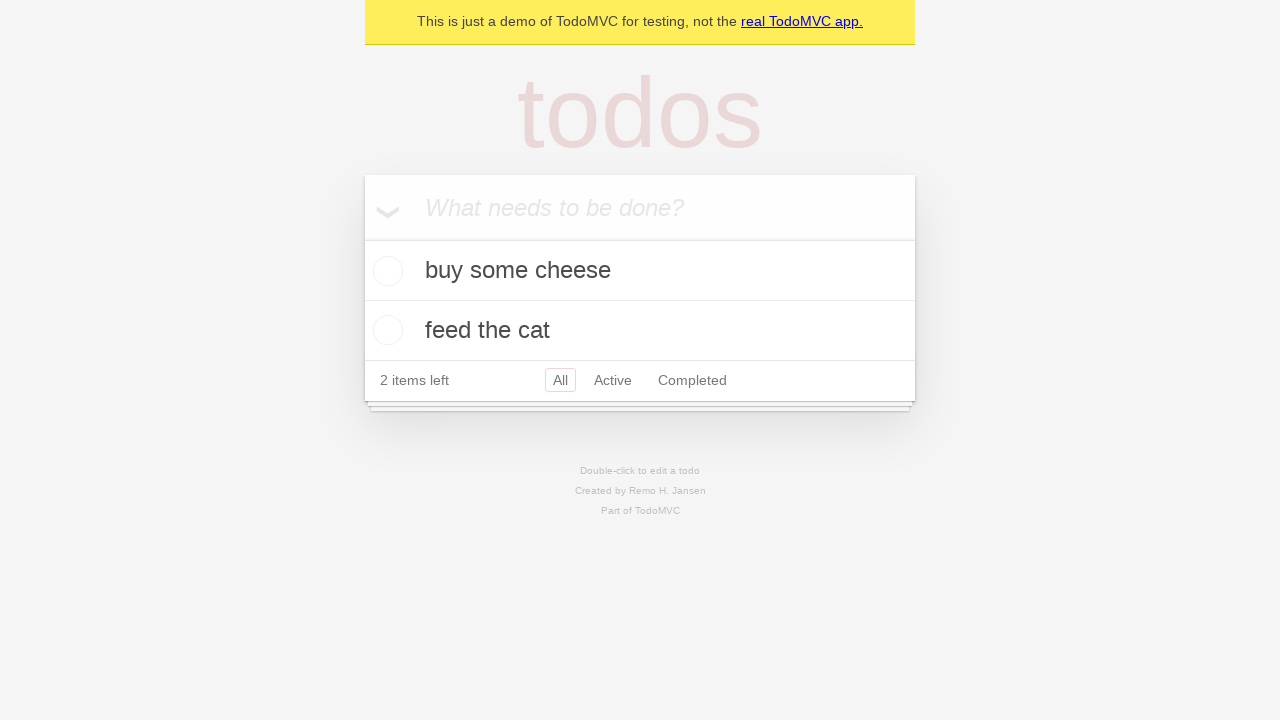

Retrieved all todo items
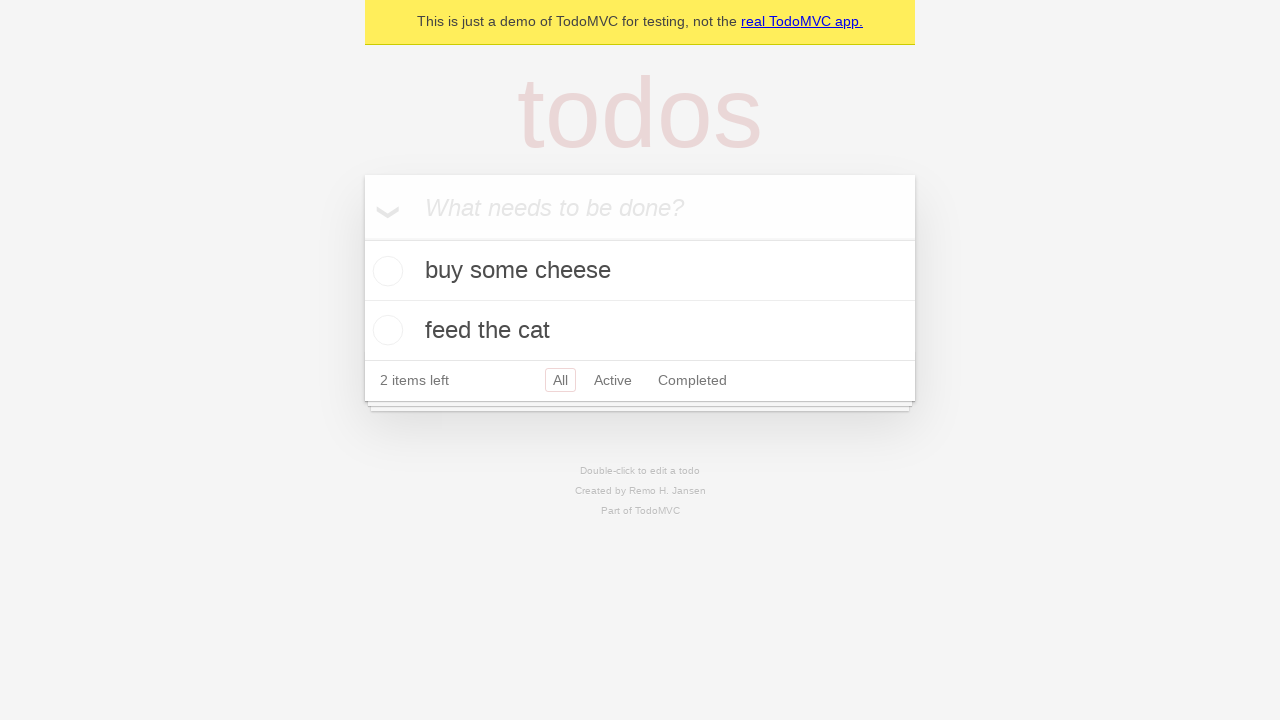

Retrieved checkbox for first todo item
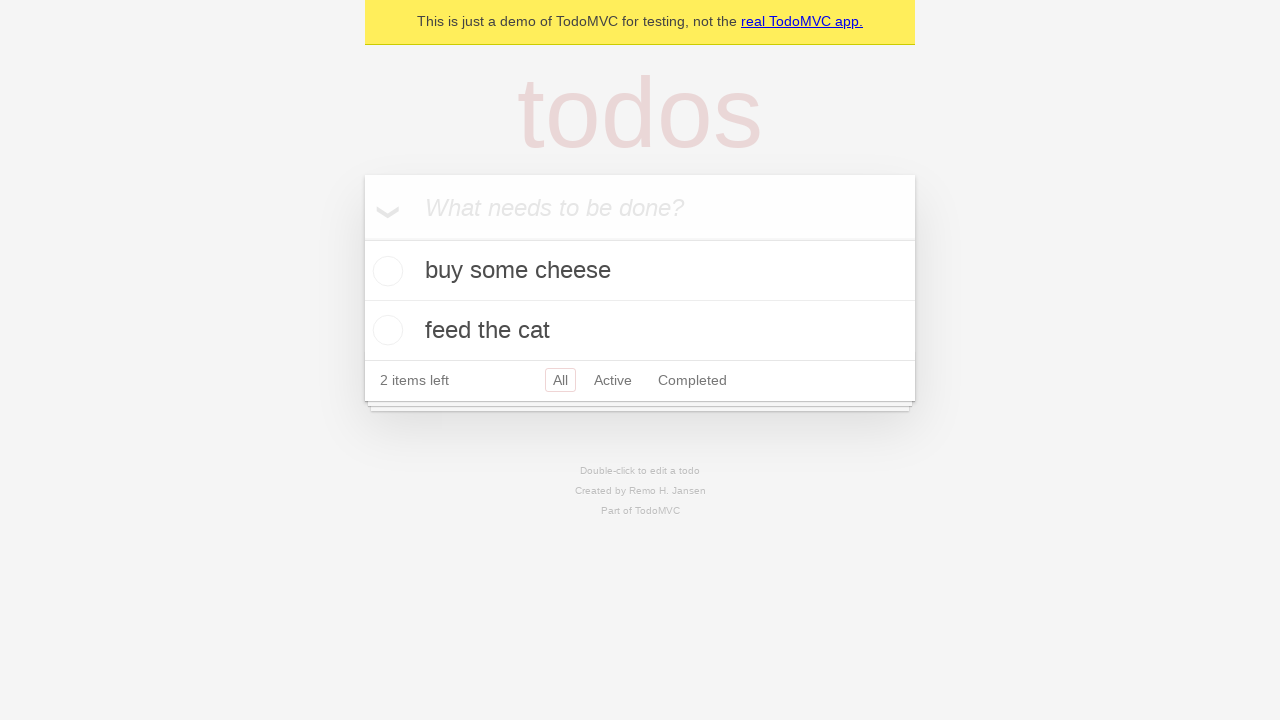

Checked the first todo item at (385, 271) on internal:testid=[data-testid="todo-item"s] >> nth=0 >> internal:role=checkbox
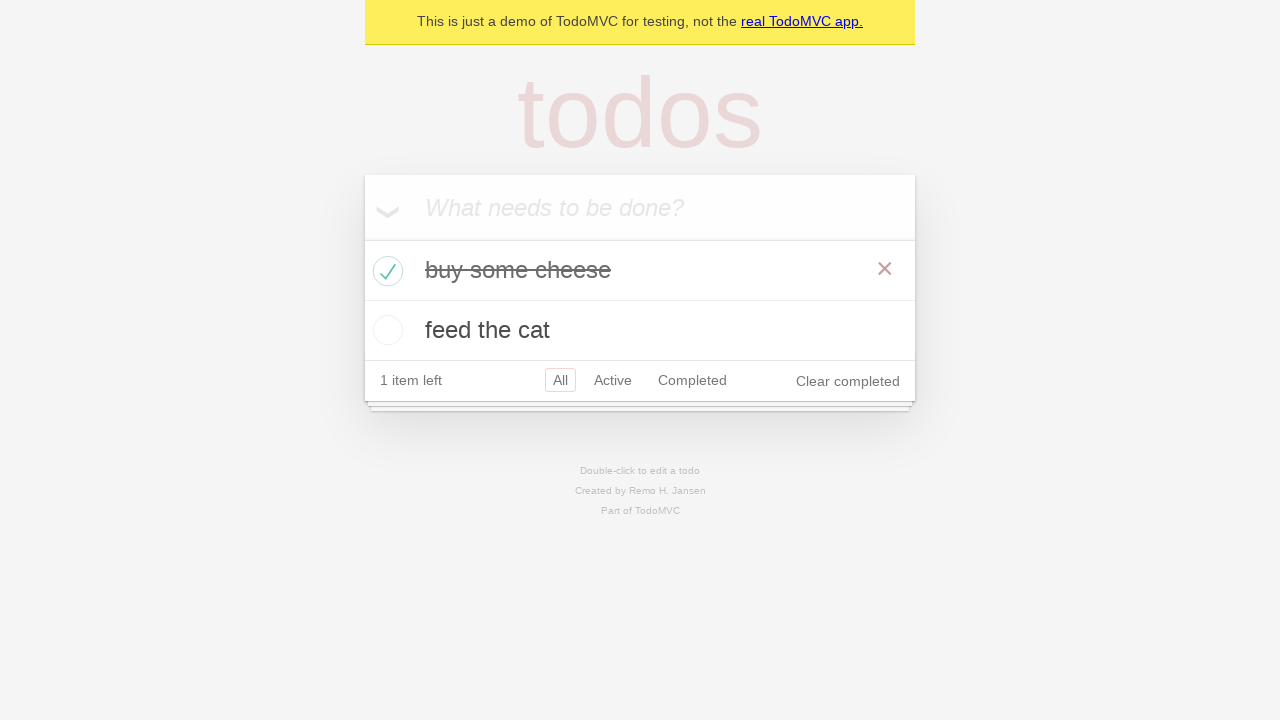

Reloaded the page to test data persistence
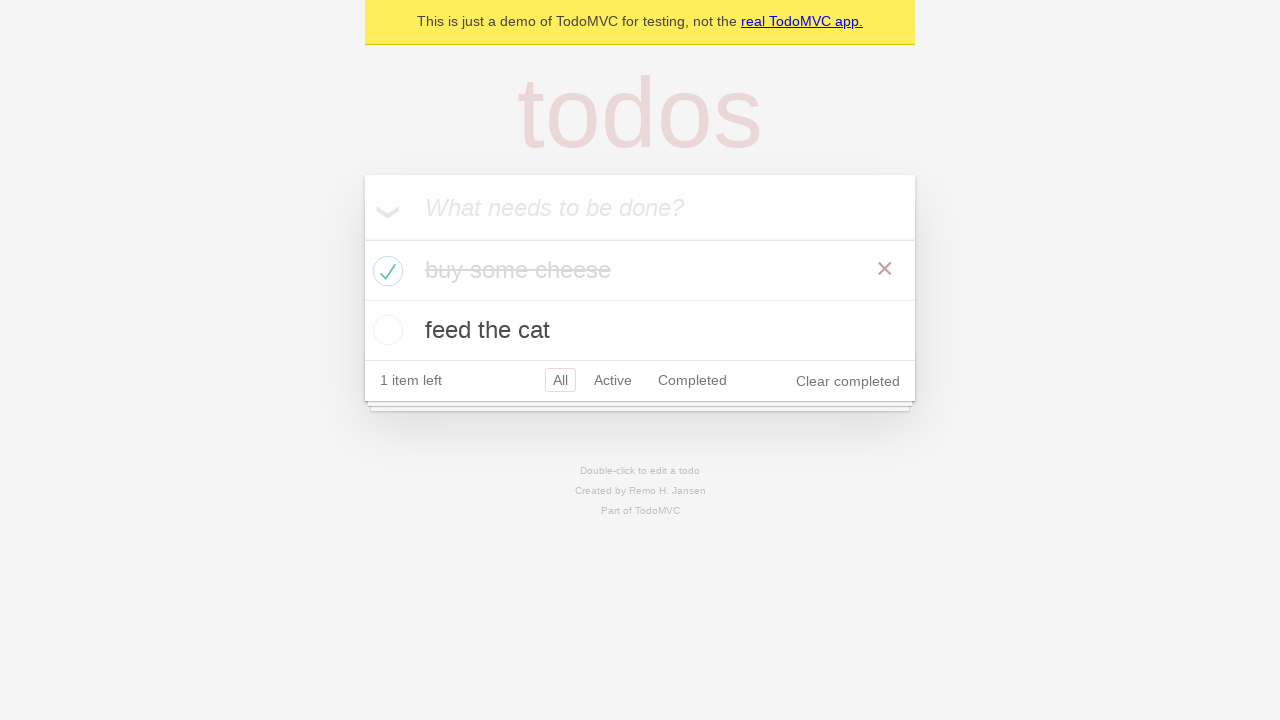

Waited for todo items to load after page reload
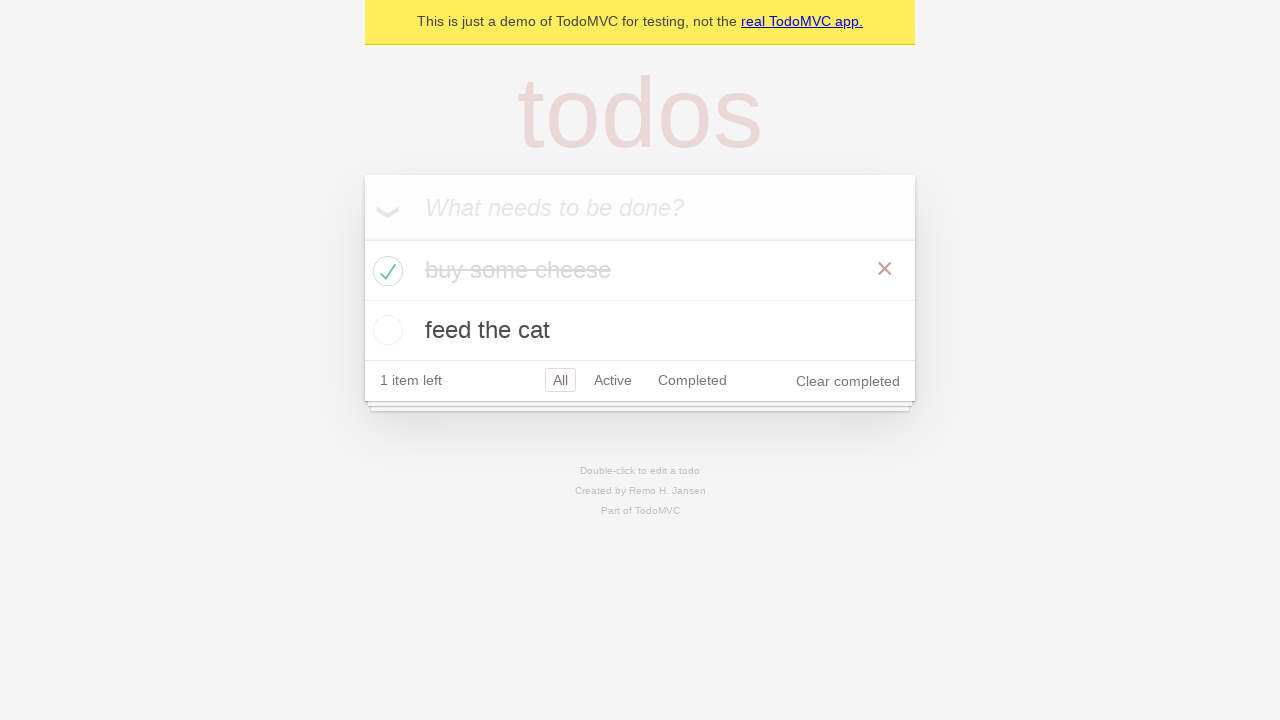

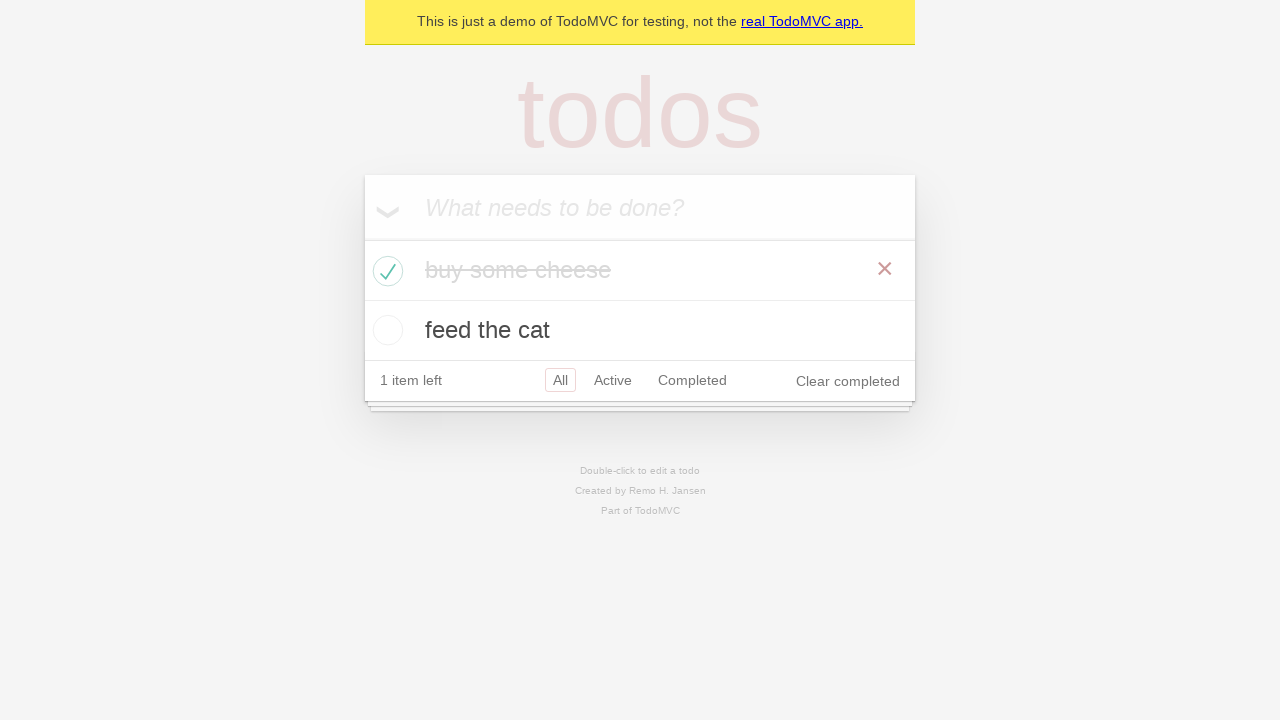